Tests a practice form by checking a checkbox, selecting radio button and dropdown options, filling a password field, submitting the form, then navigating to Shop and adding a Nokia Edge product to cart

Starting URL: https://rahulshettyacademy.com/angularpractice/

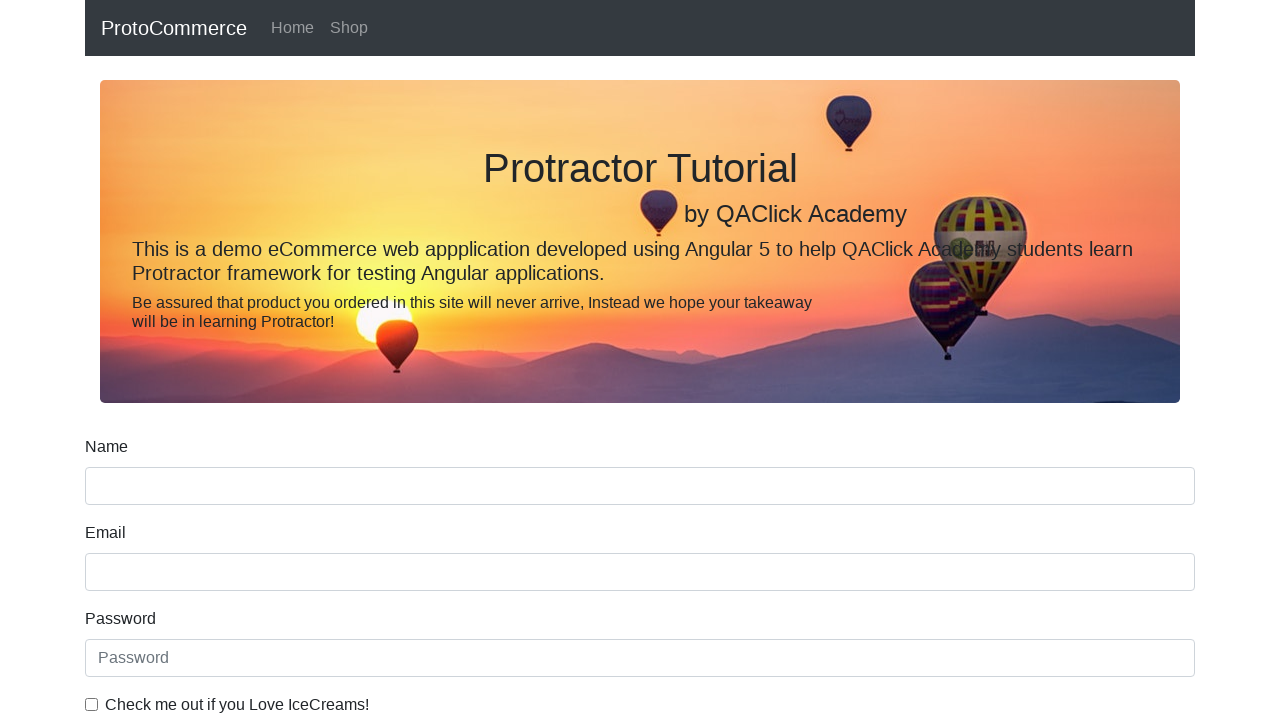

Checked the ice cream checkbox at (92, 704) on internal:label="Check me out if you Love IceCreams!"i
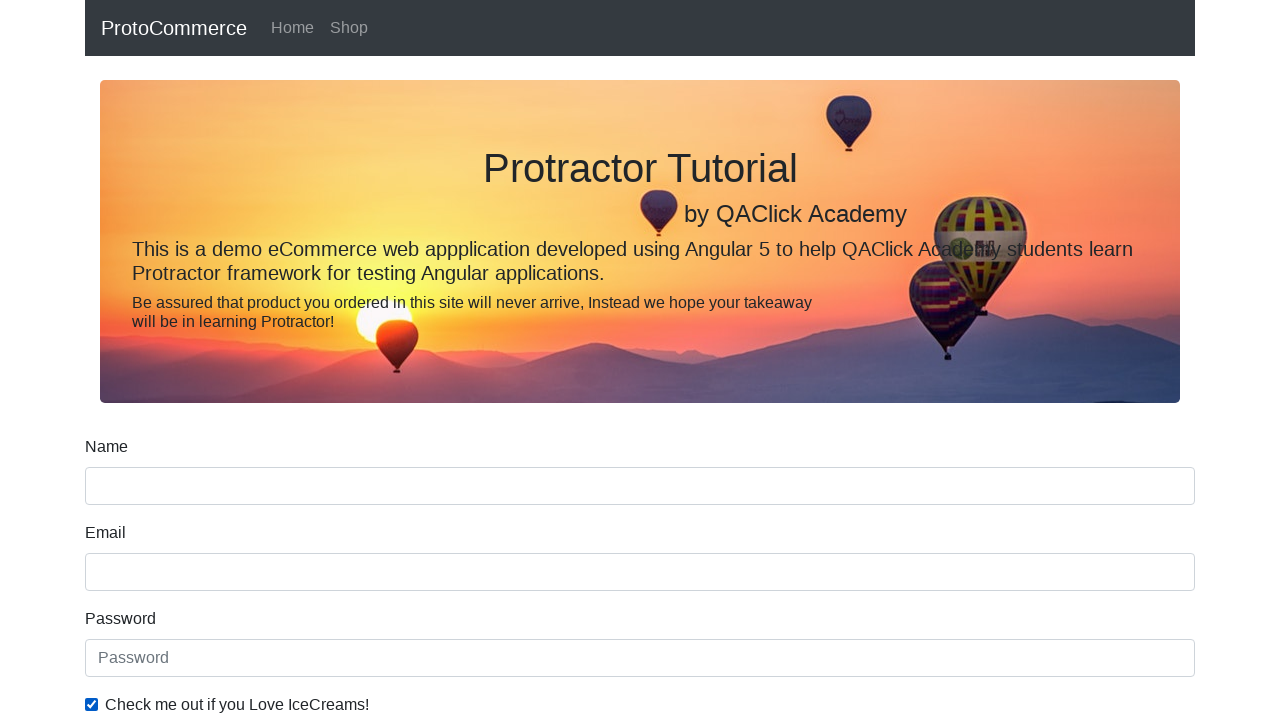

Selected 'Employed' radio button at (326, 360) on internal:label="Employed"i
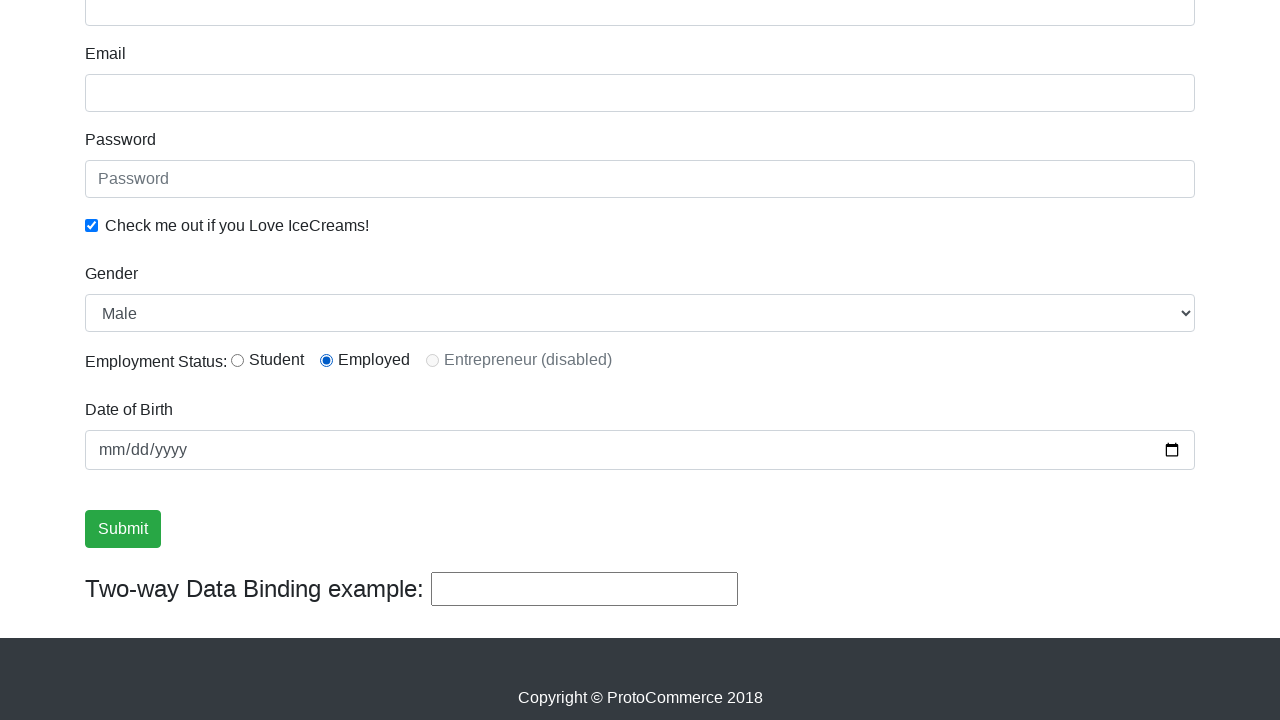

Selected 'Female' from Gender dropdown on internal:label="Gender"i
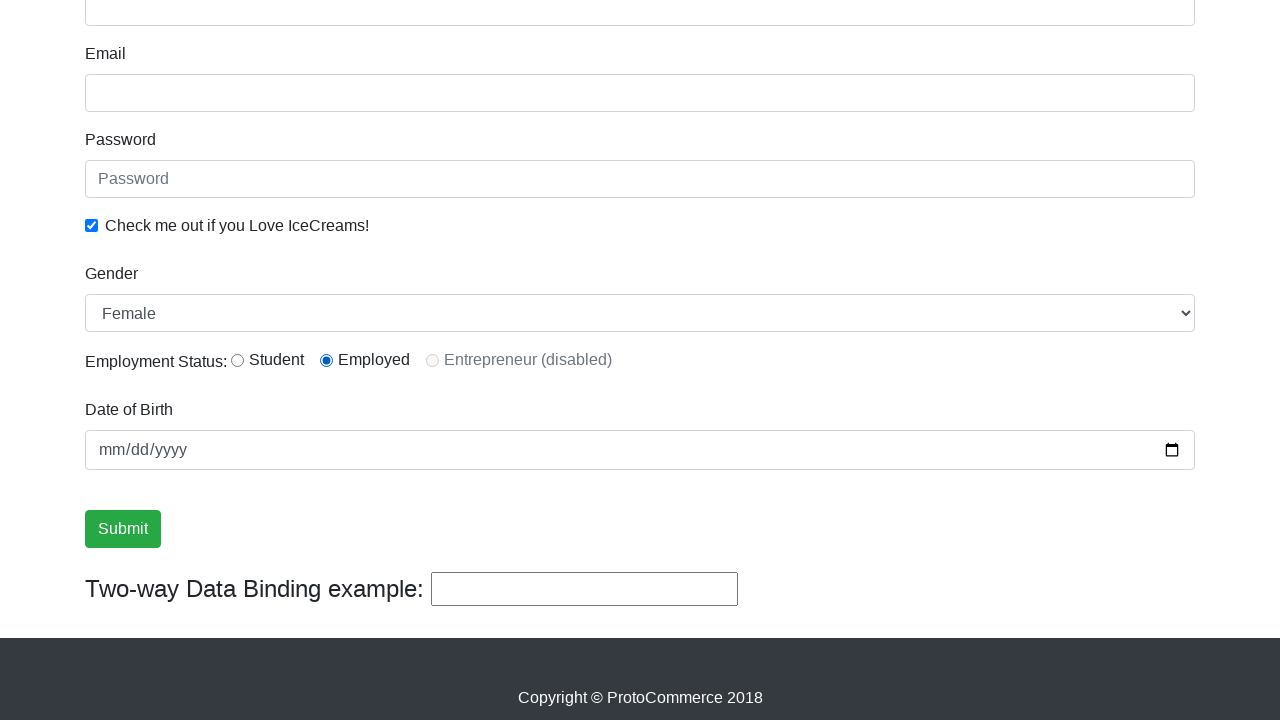

Filled password field with 'abc123' on internal:attr=[placeholder="Password"i]
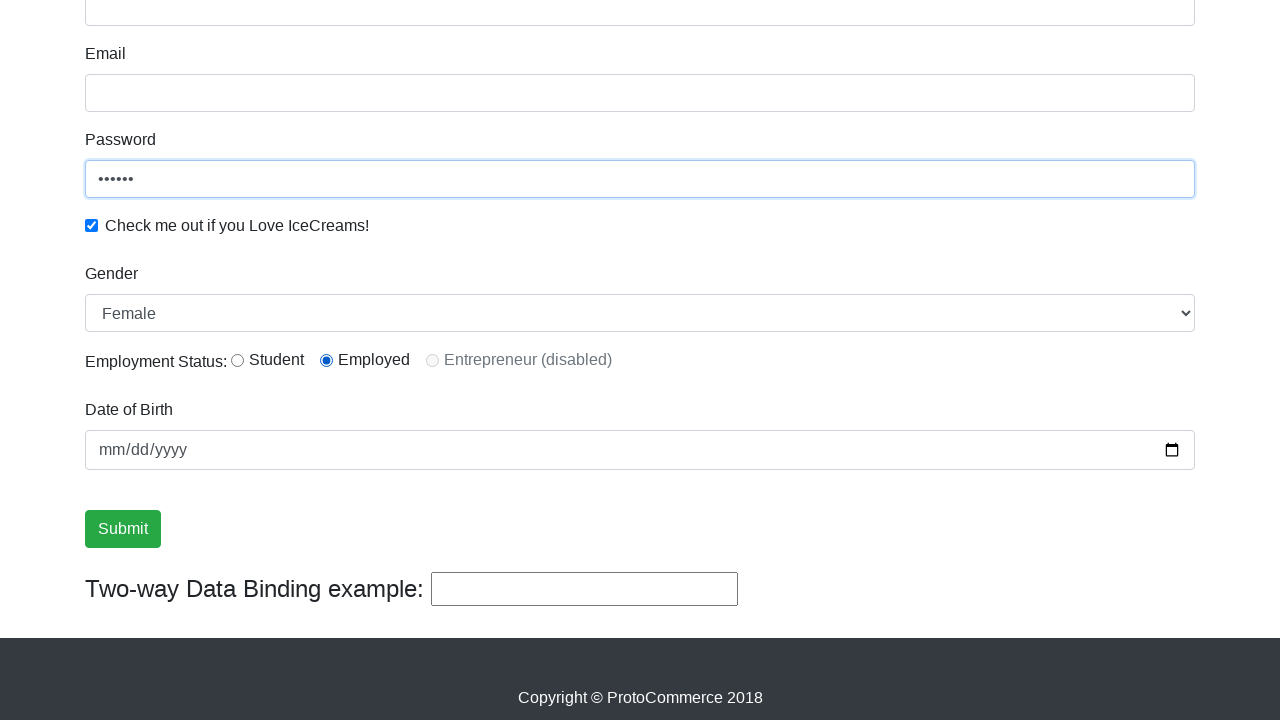

Clicked Submit button at (123, 529) on internal:role=button[name="Submit"i]
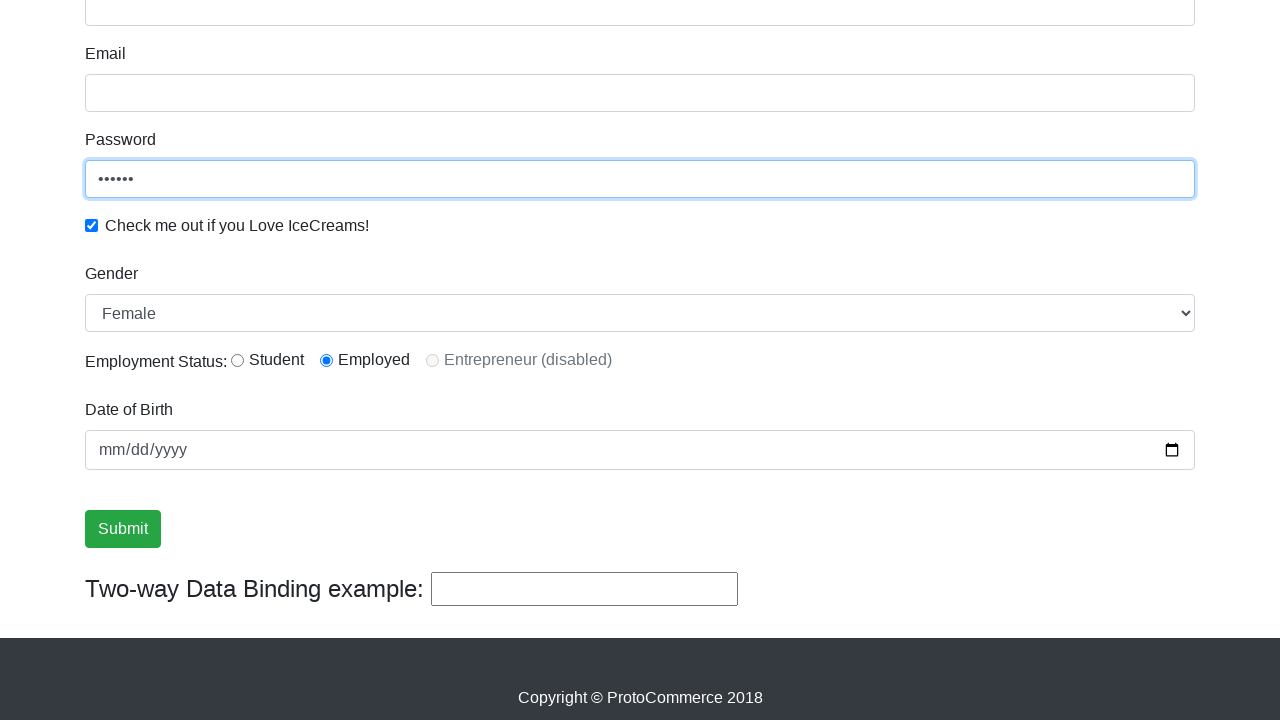

Verified success message is visible
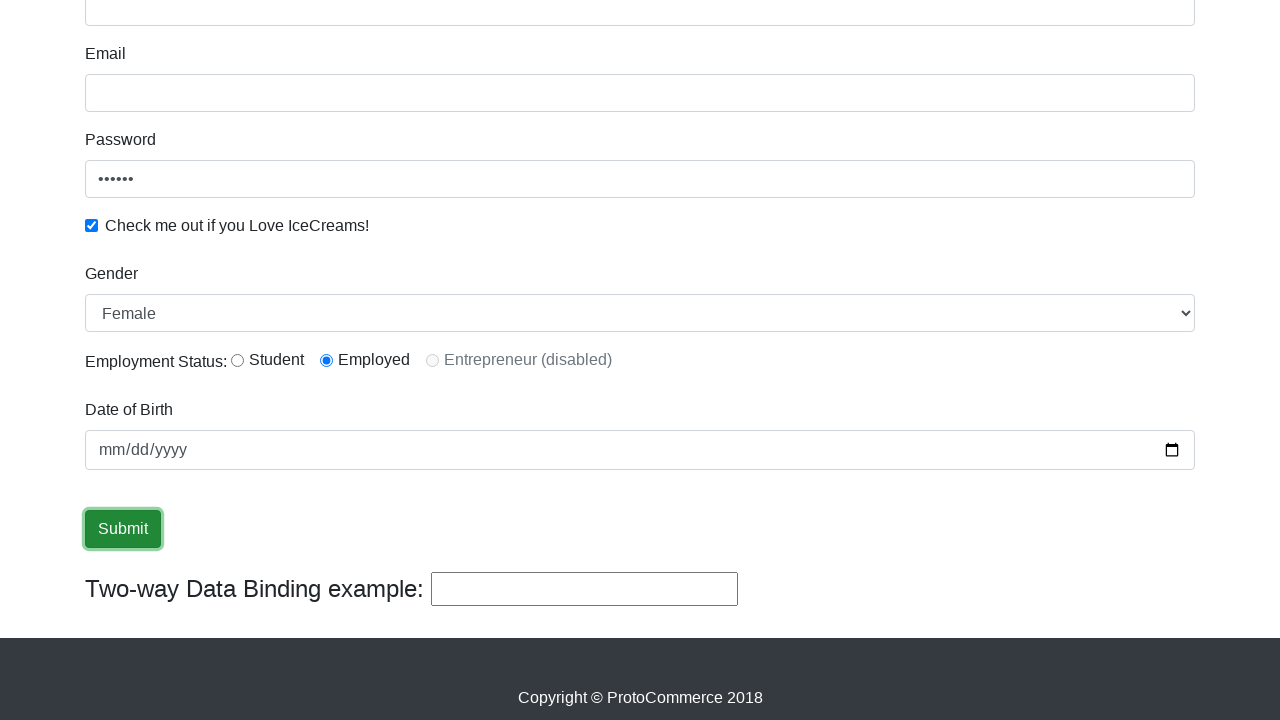

Clicked Shop link to navigate to shop page at (349, 28) on internal:role=link[name="Shop"i]
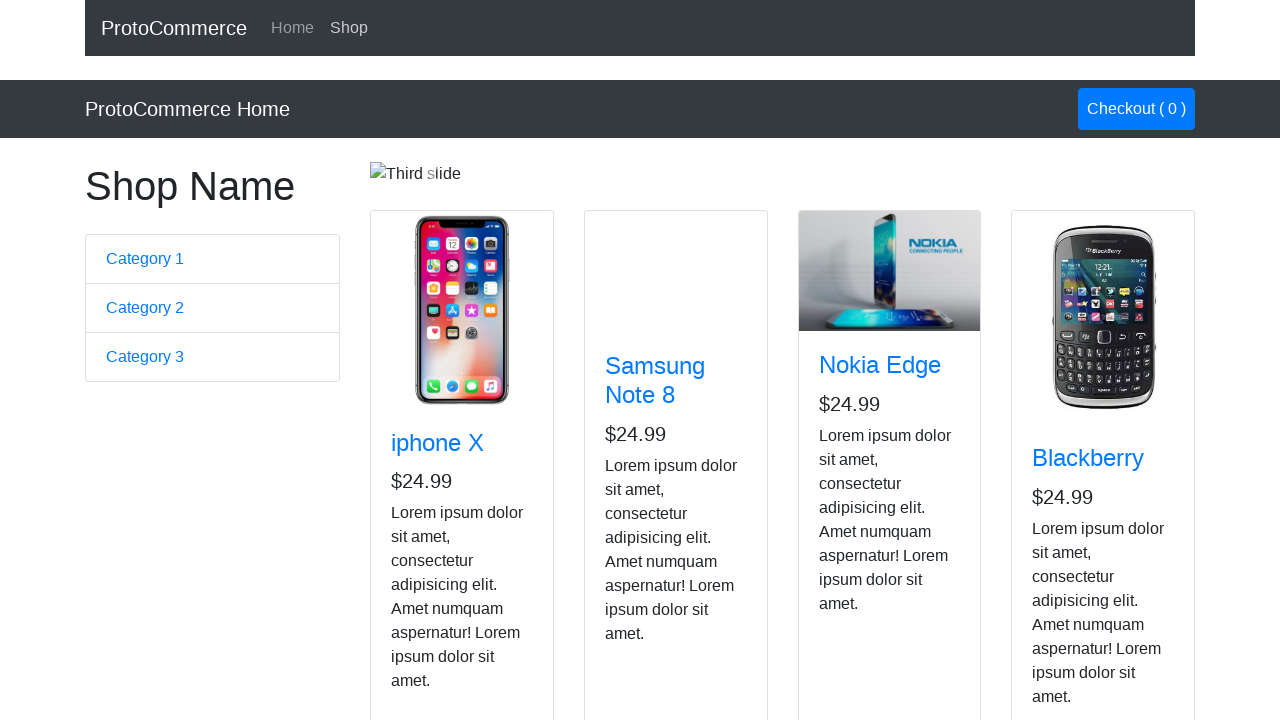

Added Nokia Edge product to cart at (854, 528) on app-card >> internal:has-text="Nokia Edge"i >> internal:role=button
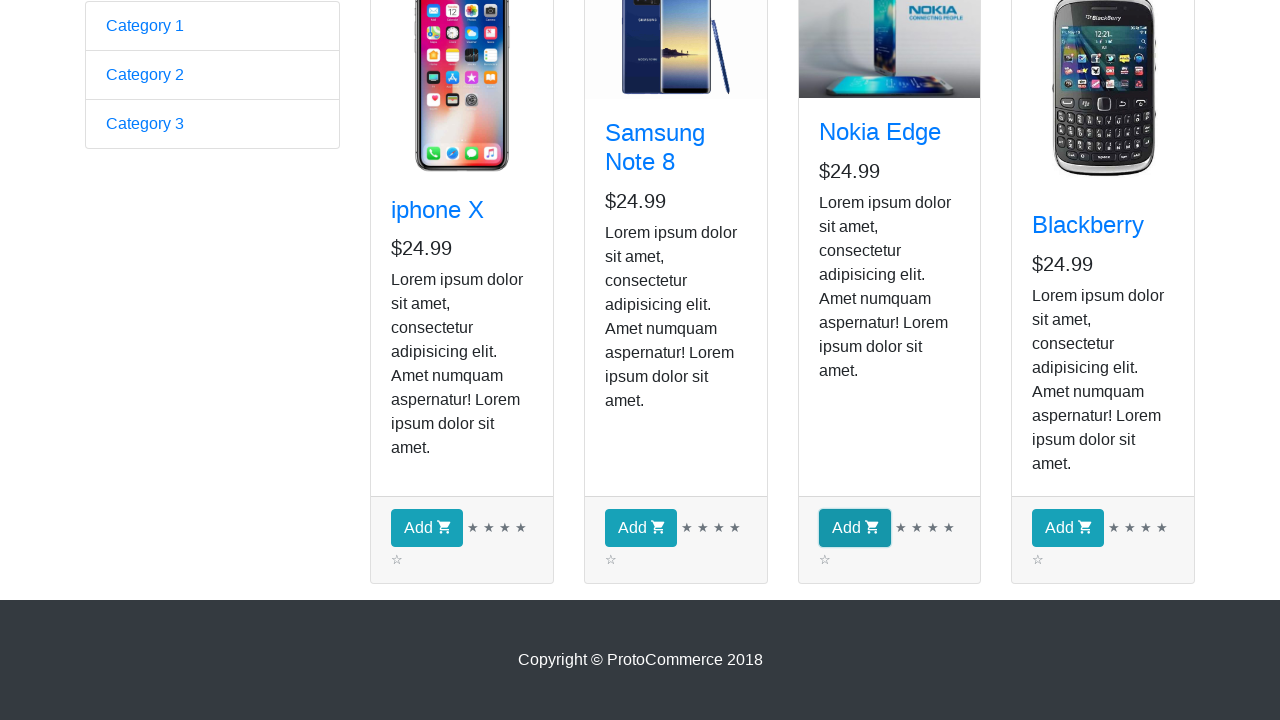

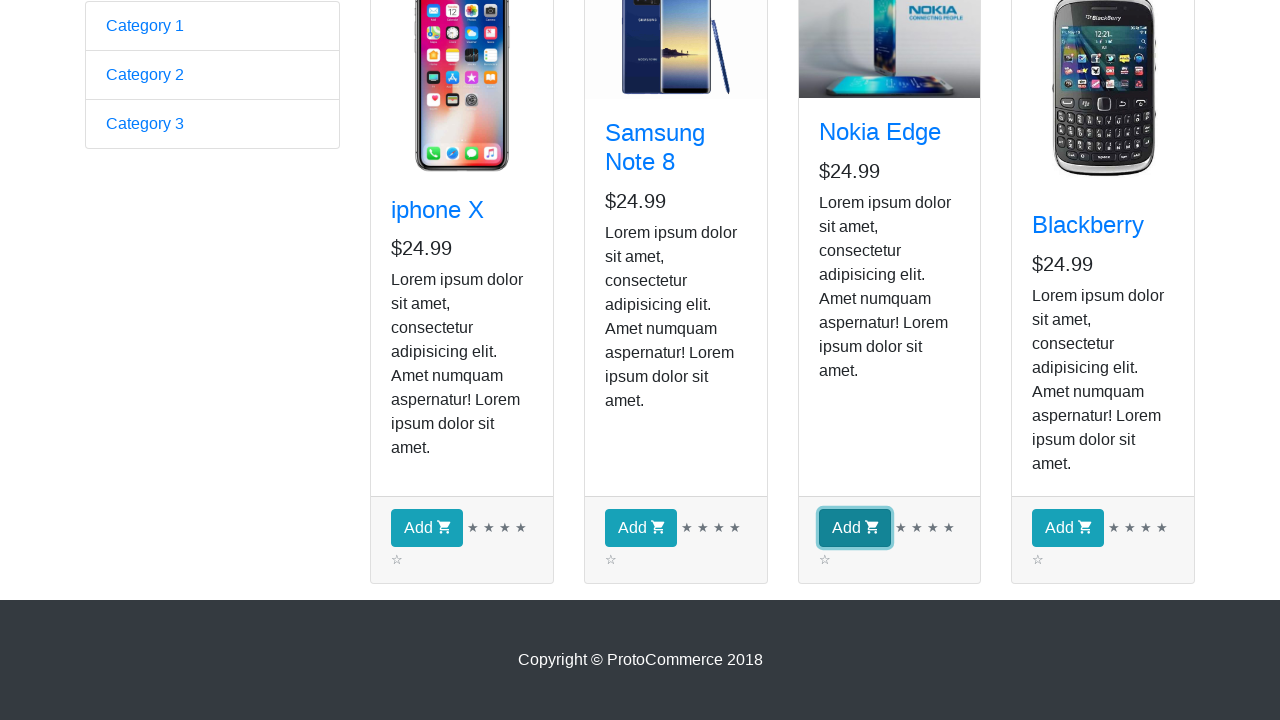